Navigates to the W3Schools HTML tables tutorial page and verifies that table elements are present on the page.

Starting URL: https://www.w3schools.com/html/html_tables.asp

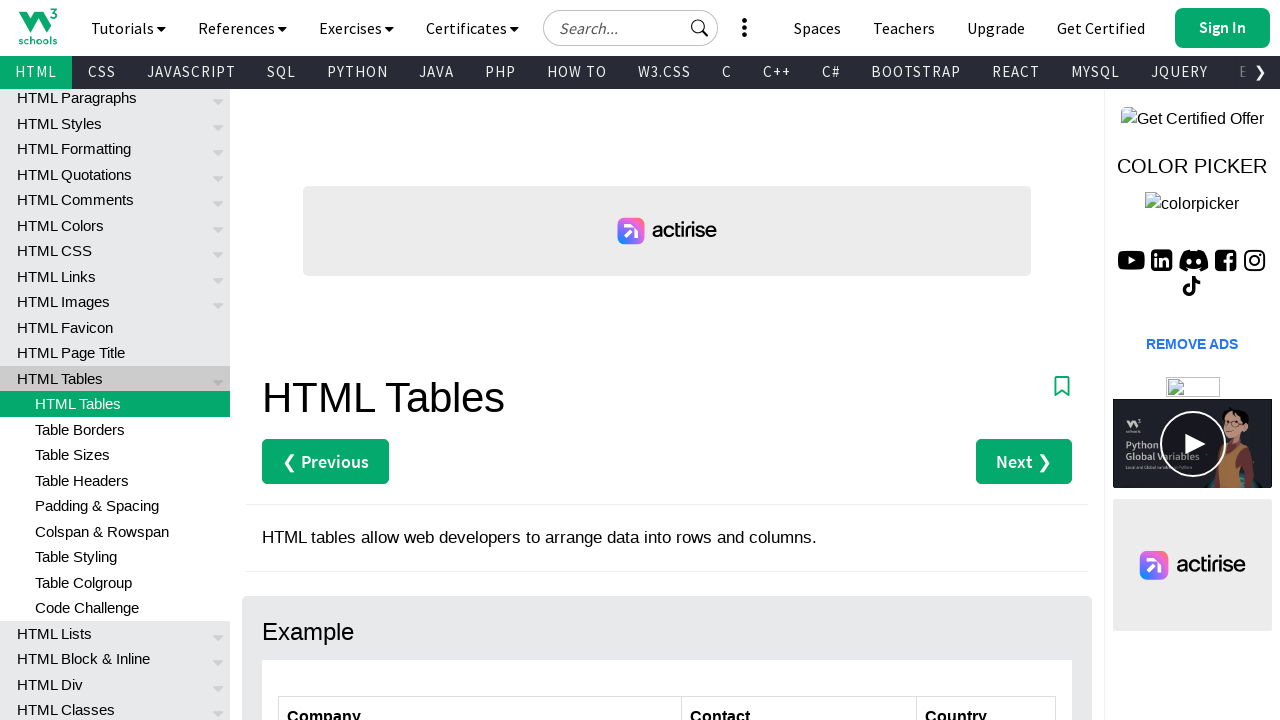

Navigated to W3Schools HTML tables tutorial page
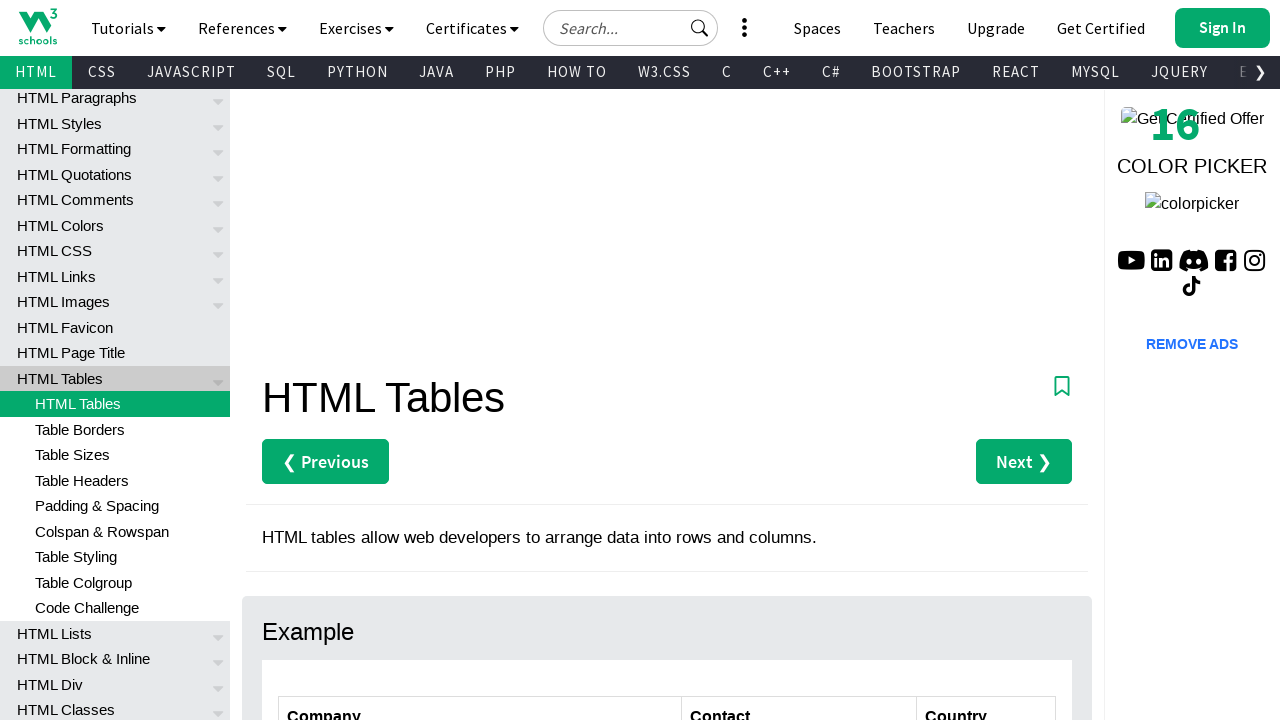

Table element selector loaded on page
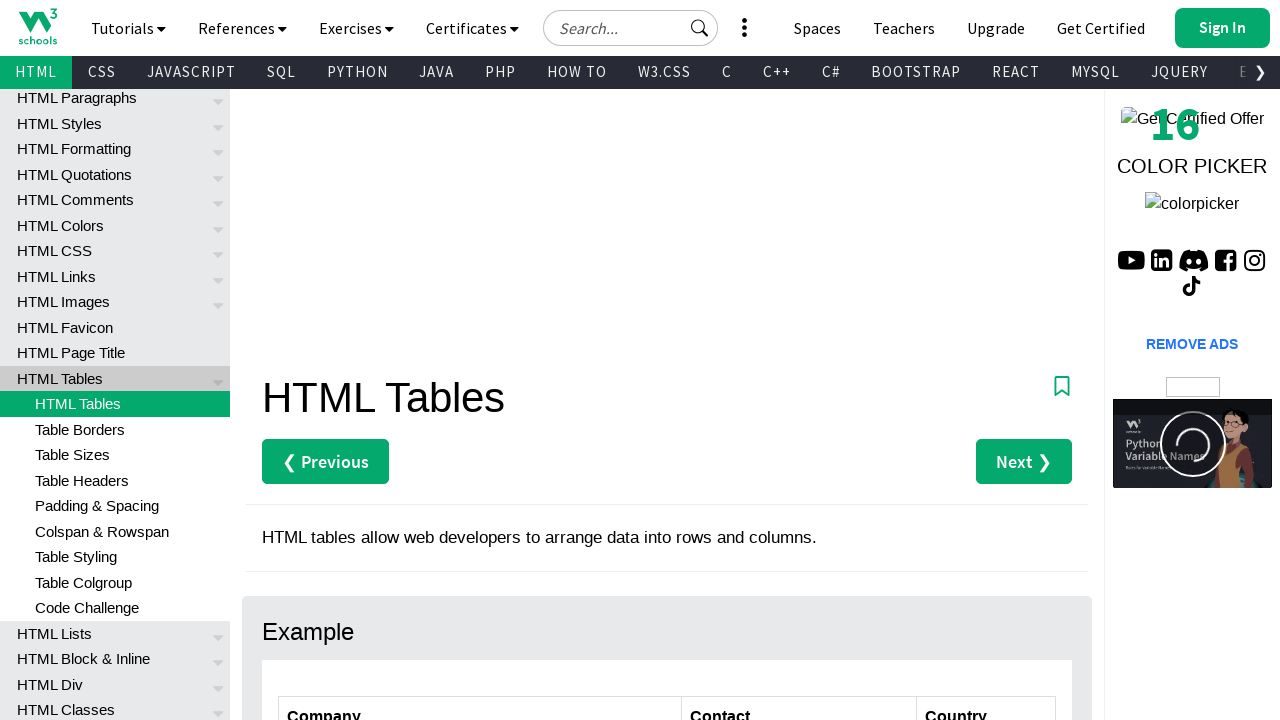

Located all table elements on the page
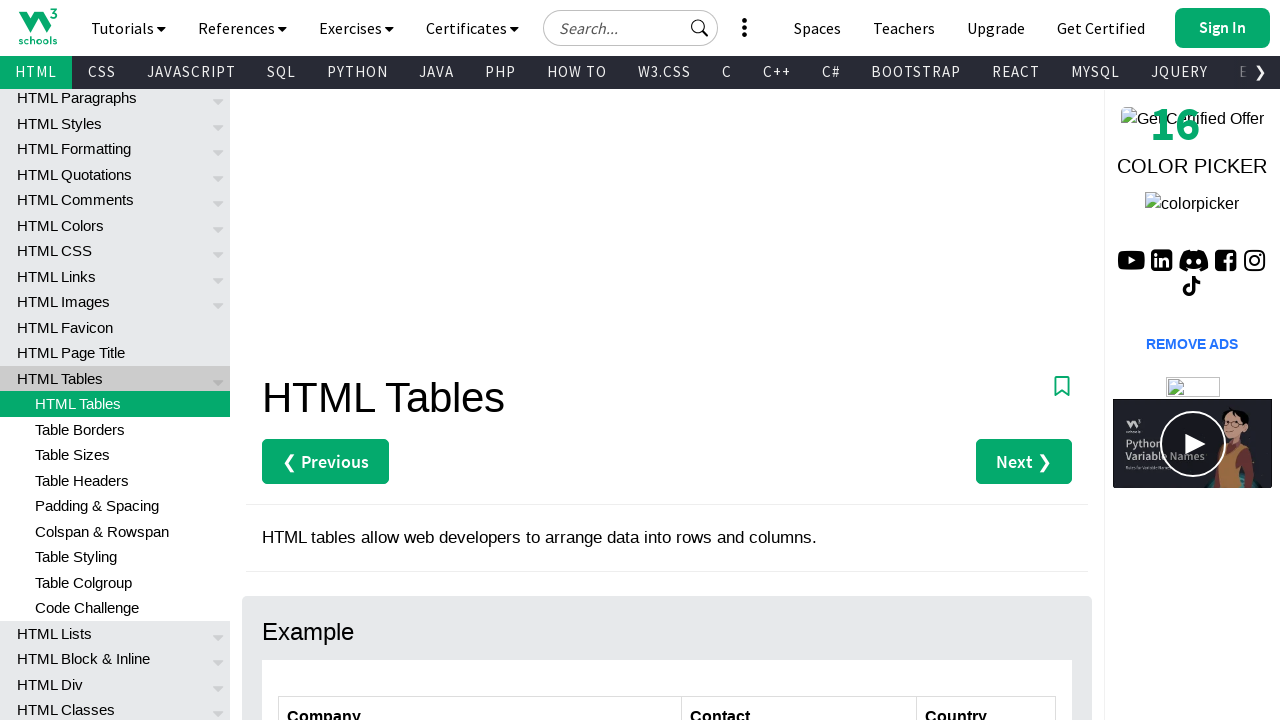

First table element is visible
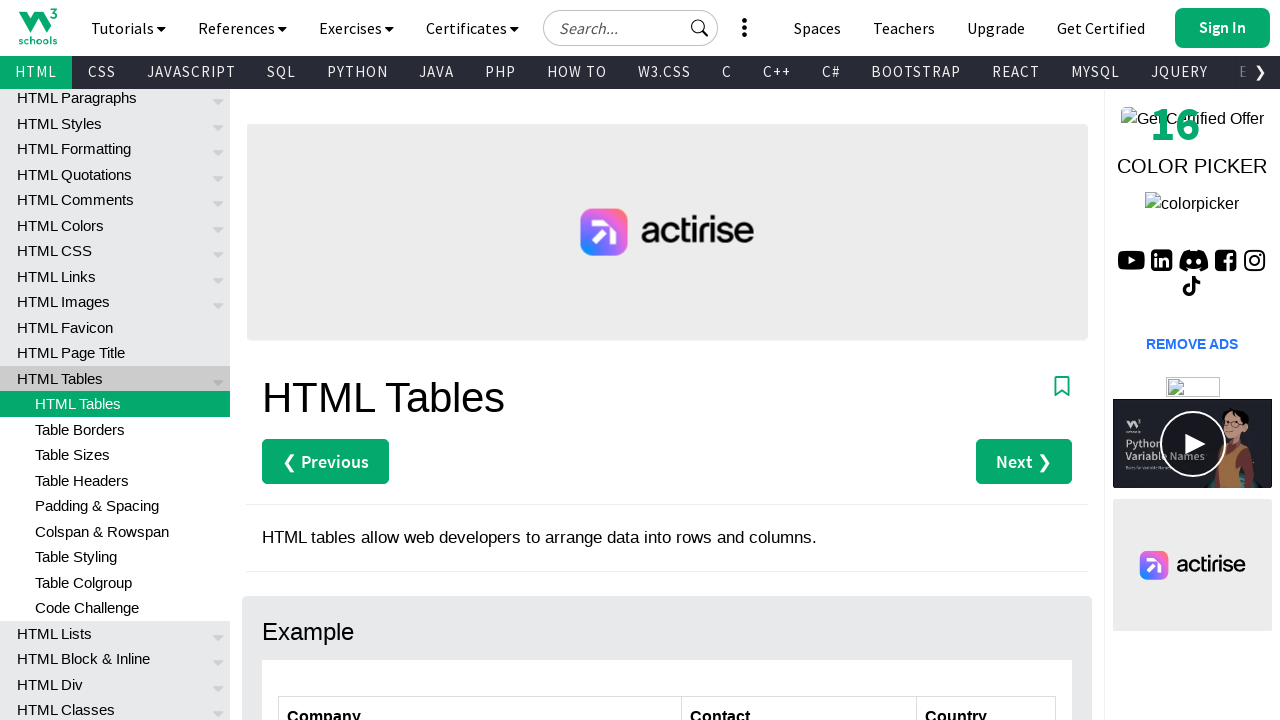

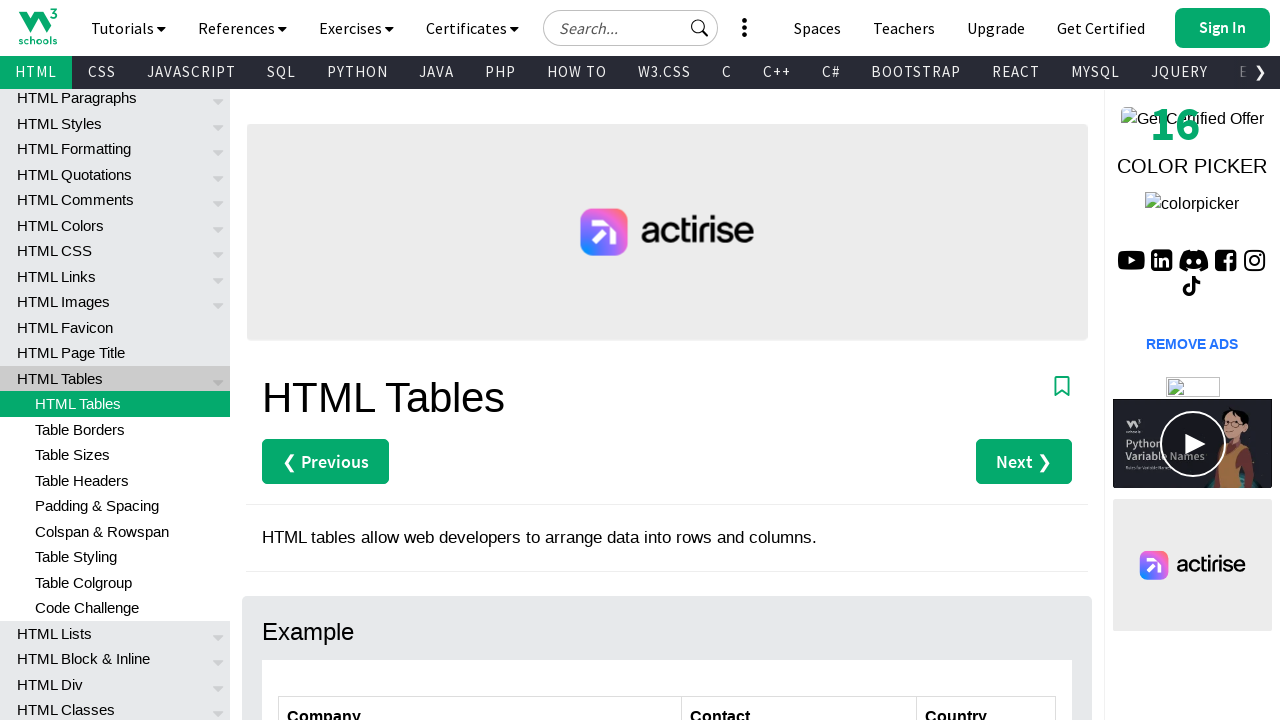